Tests adding a short two-character todo item and verifies it displays correctly

Starting URL: https://todomvc.com/examples/react/dist/

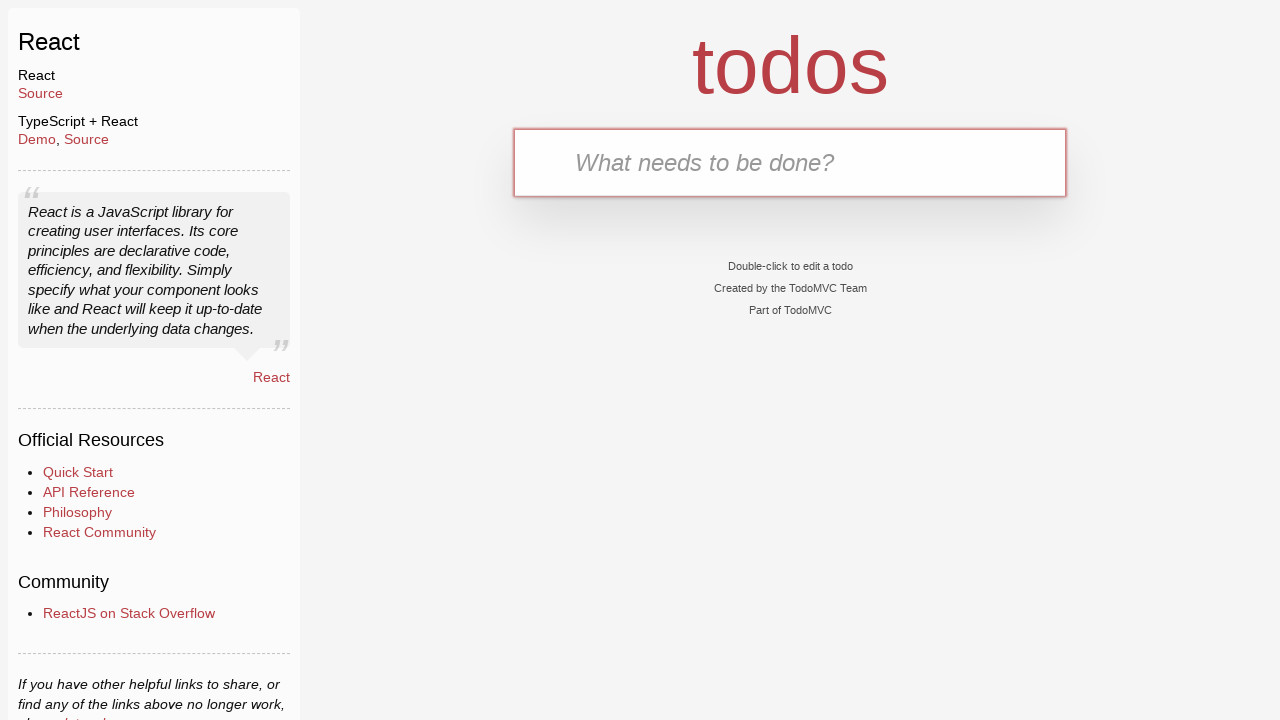

Filled new todo input with 'AB' on .new-todo
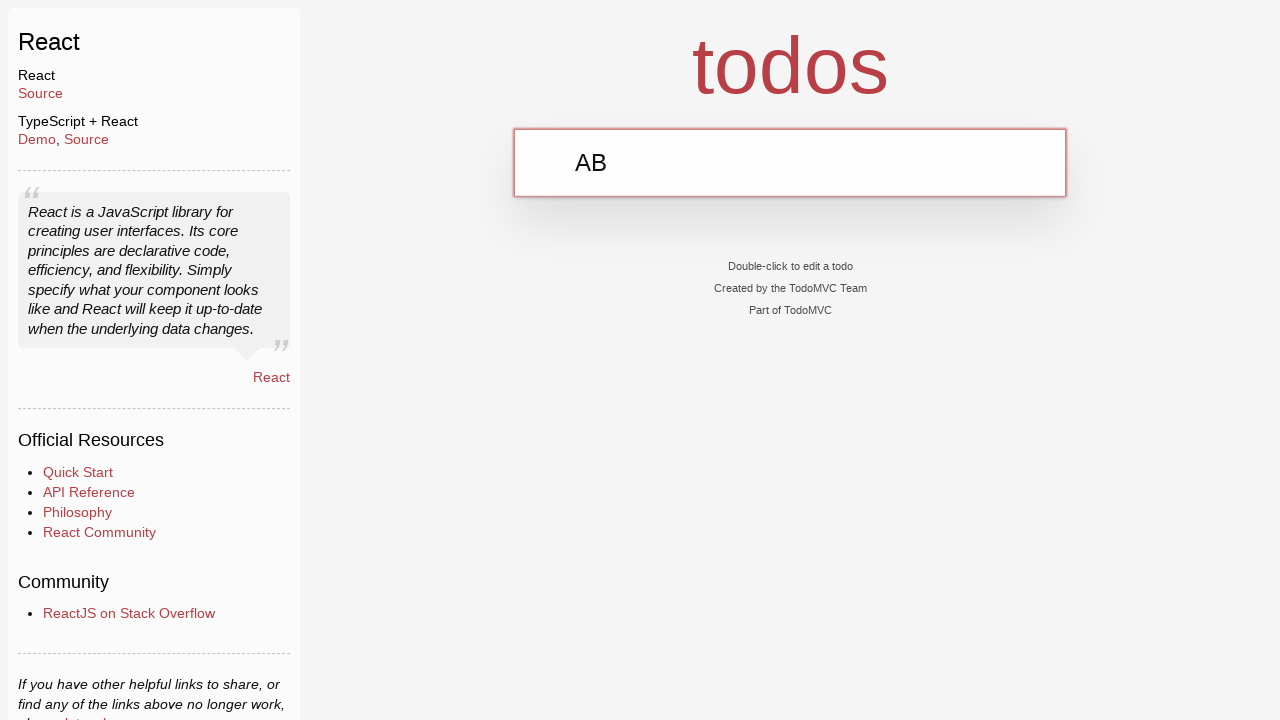

Pressed Enter to submit the two-character todo item on .new-todo
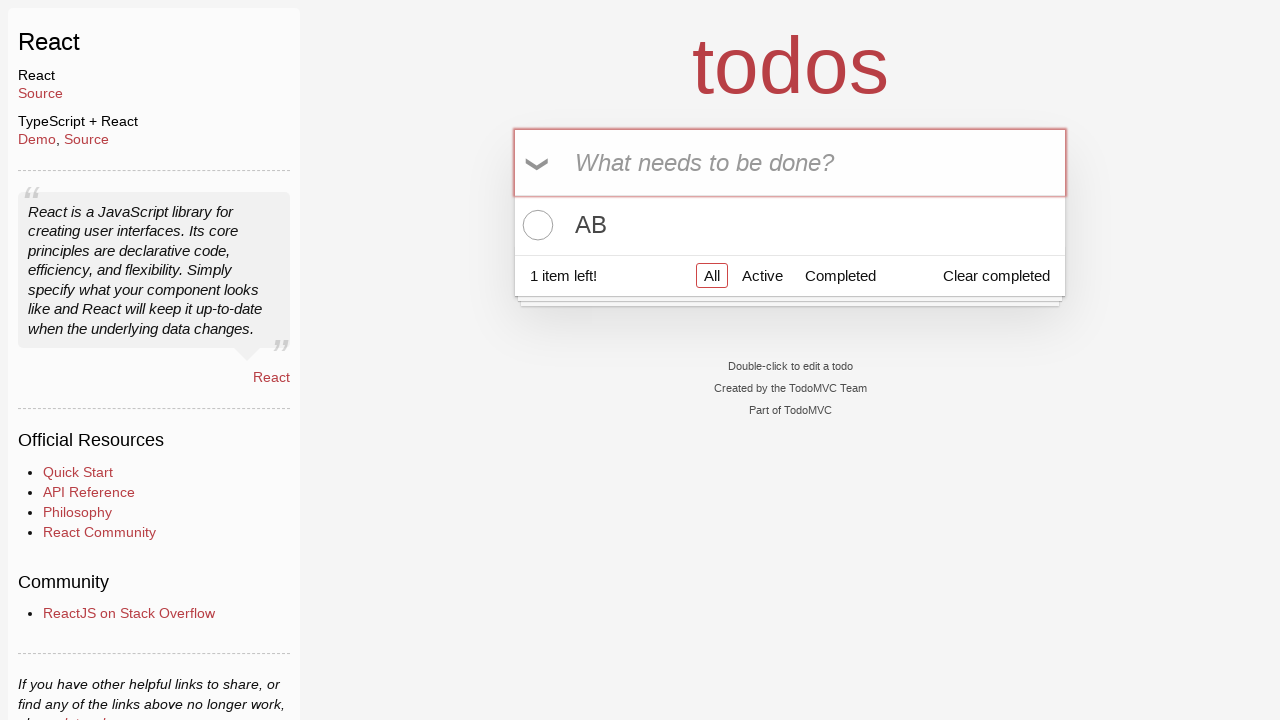

Todo list item loaded
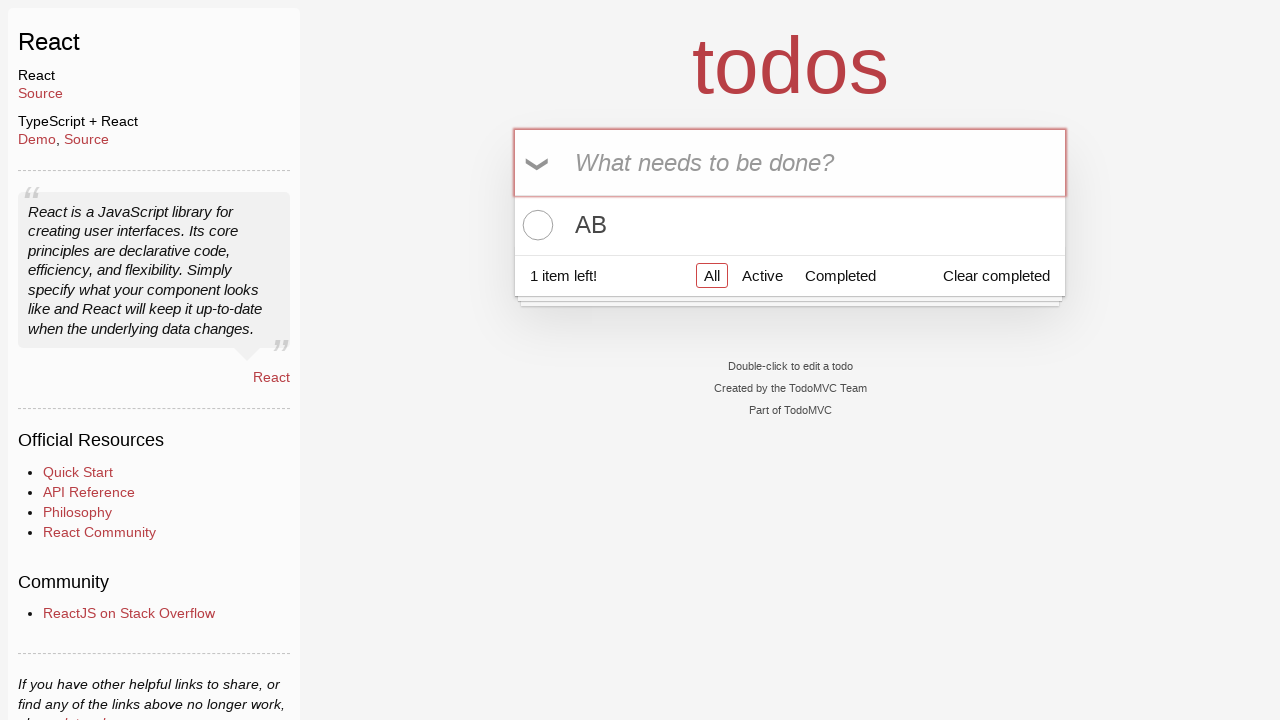

Located first todo item label
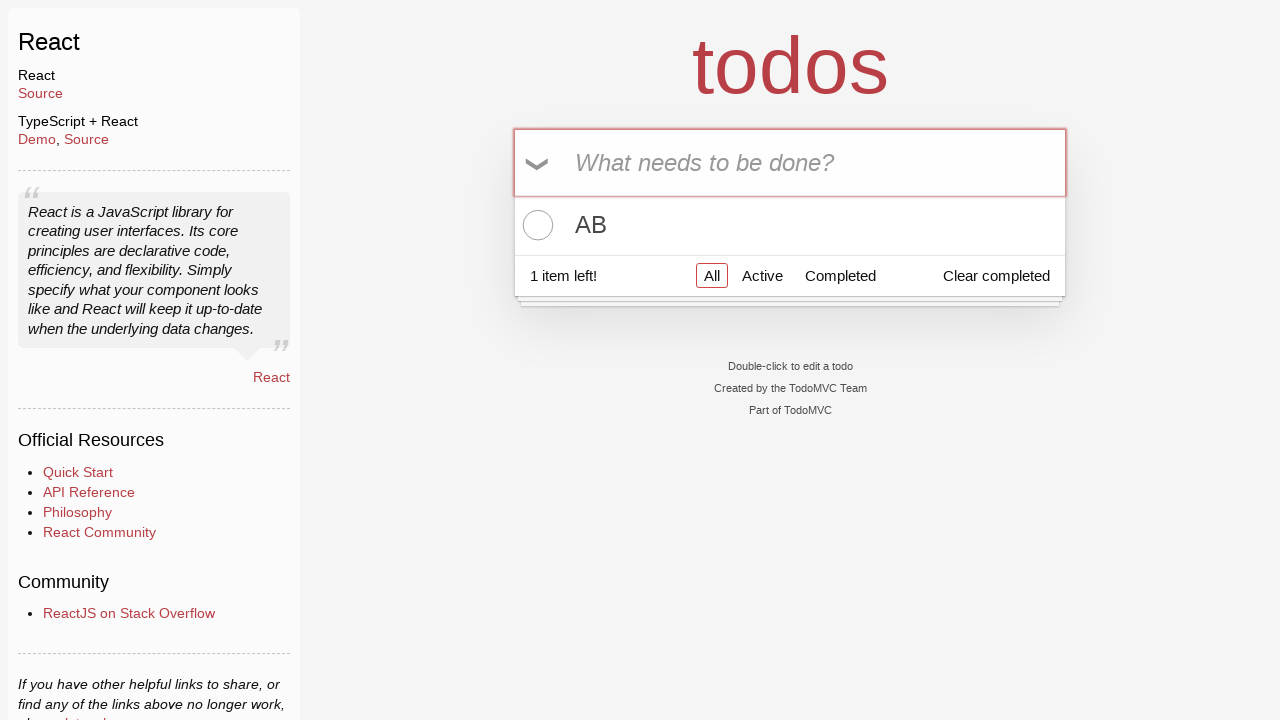

Verified first todo item displays 'AB' correctly
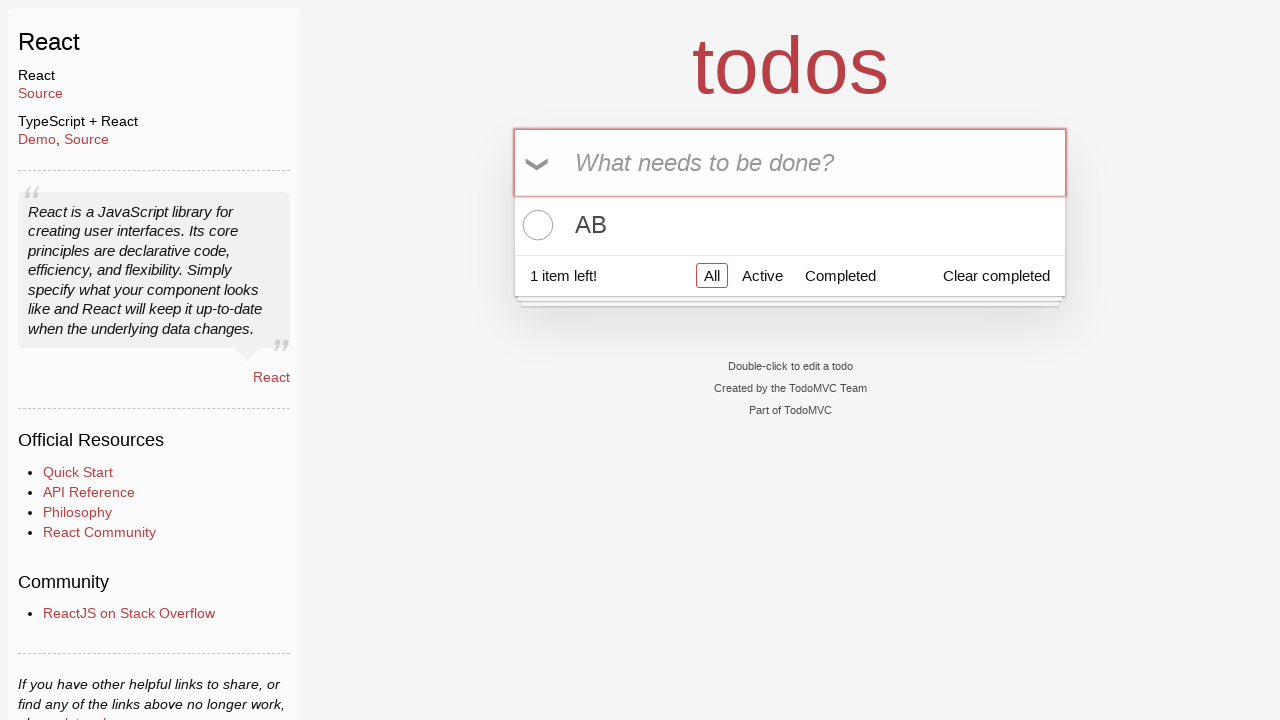

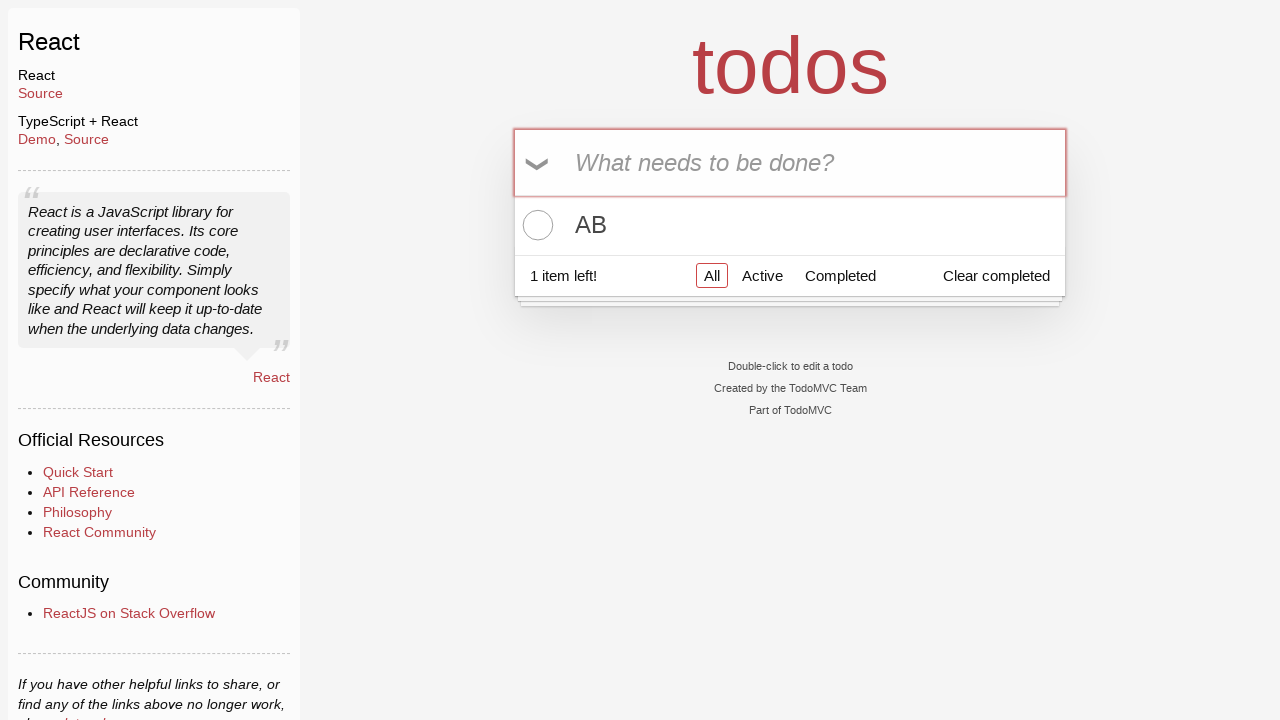